Tests element visibility by checking if various form elements are displayed and interacting with visible elements (email textbox, radio button, text area)

Starting URL: https://automationfc.github.io/basic-form/index.html

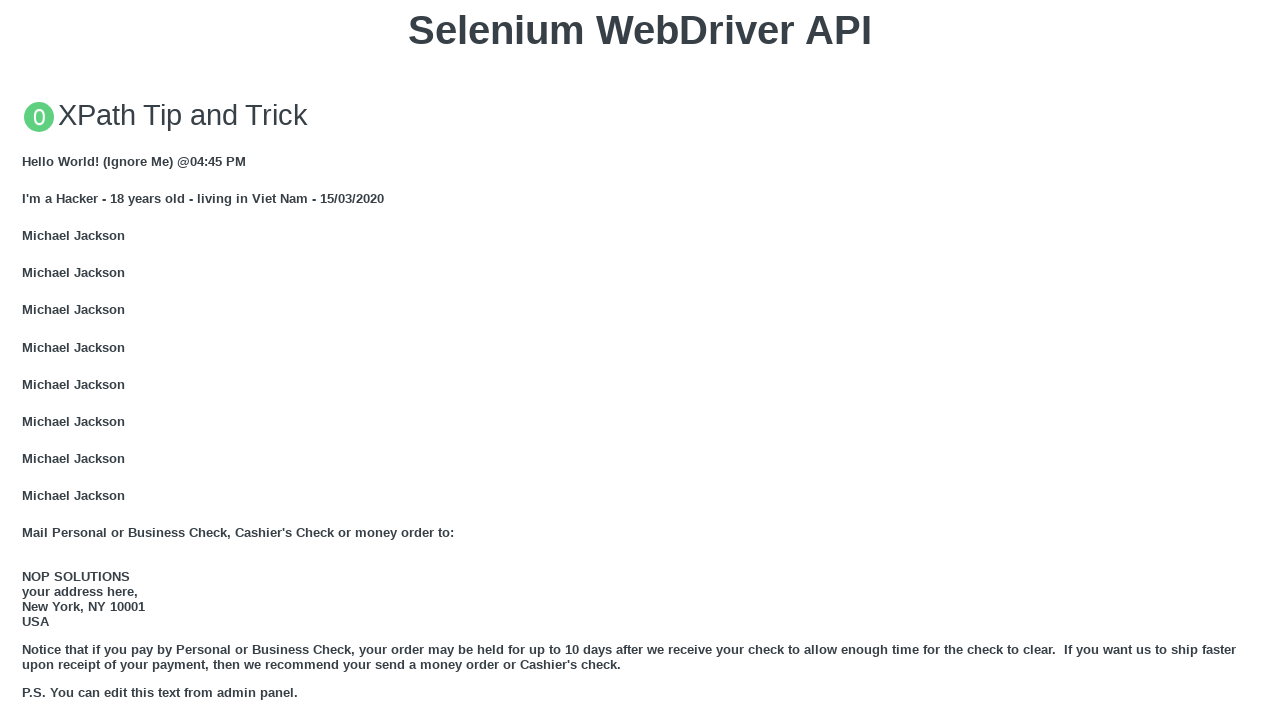

Filled email textbox with 'Automation FC' on #mail
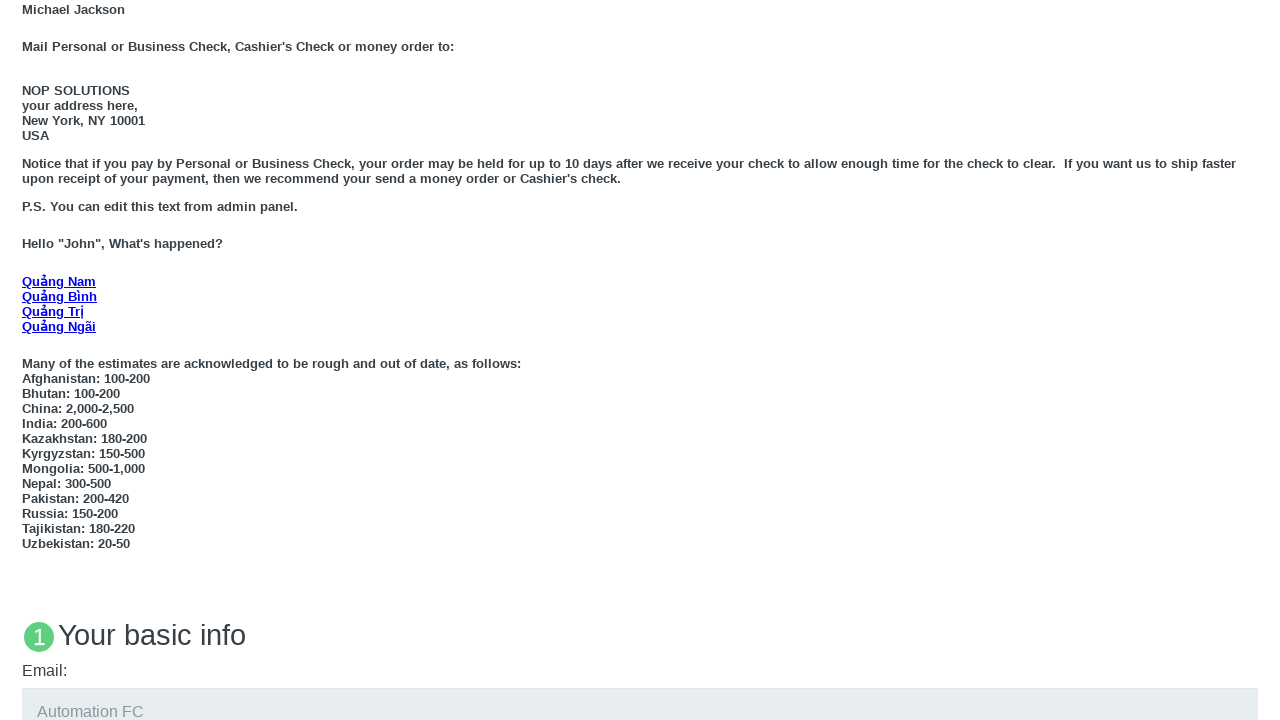

Clicked 'Over 18' radio button at (28, 360) on #over_18
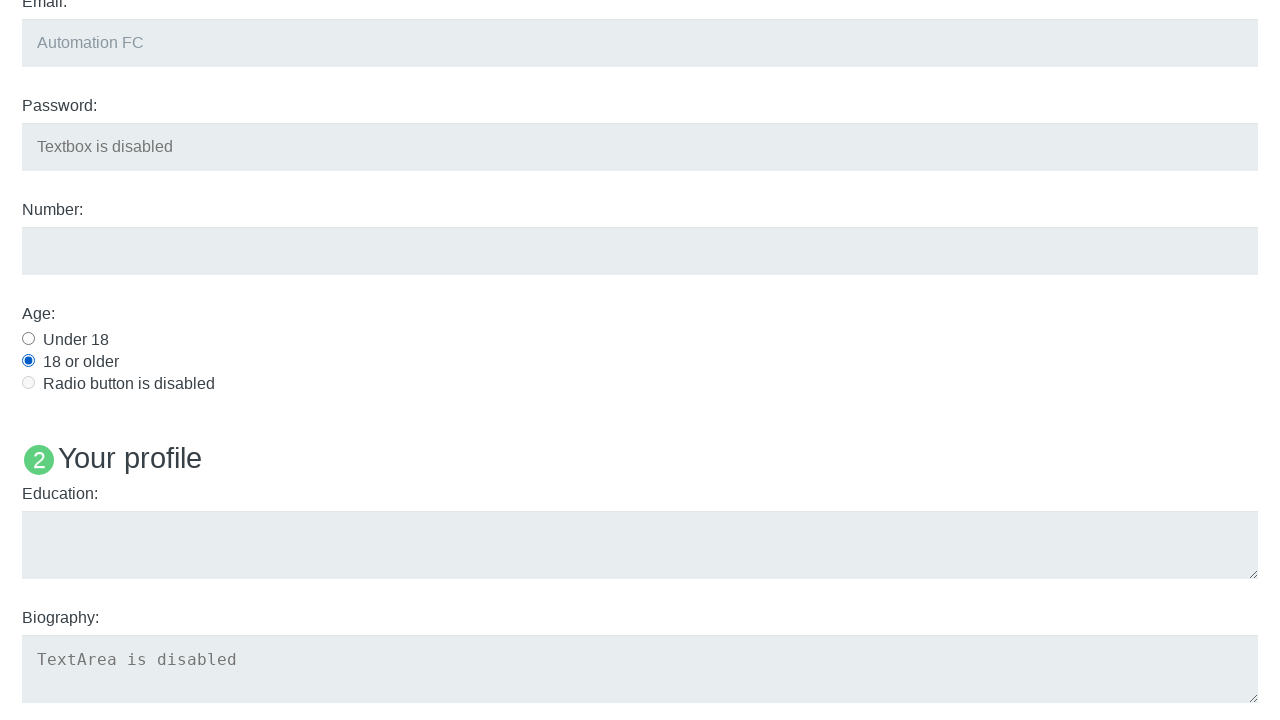

Filled education text area with 'Automation Education' on #edu
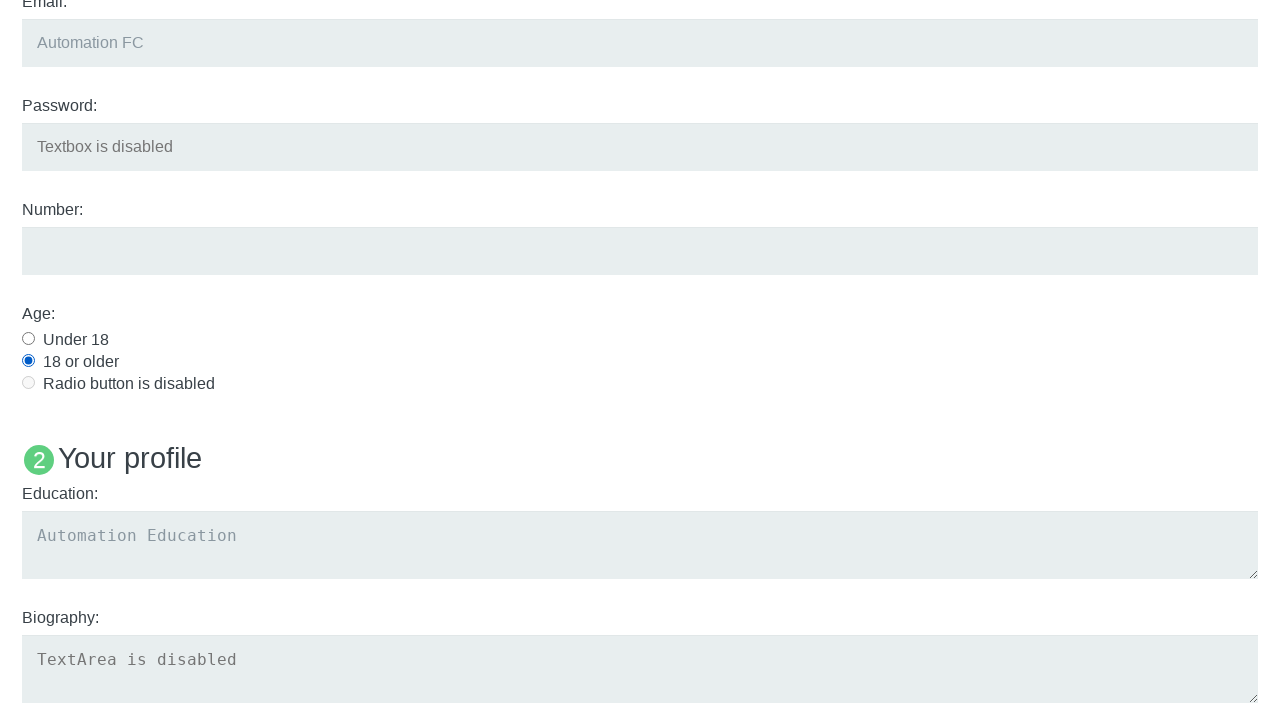

Verified 'Name: User5' text is not displayed
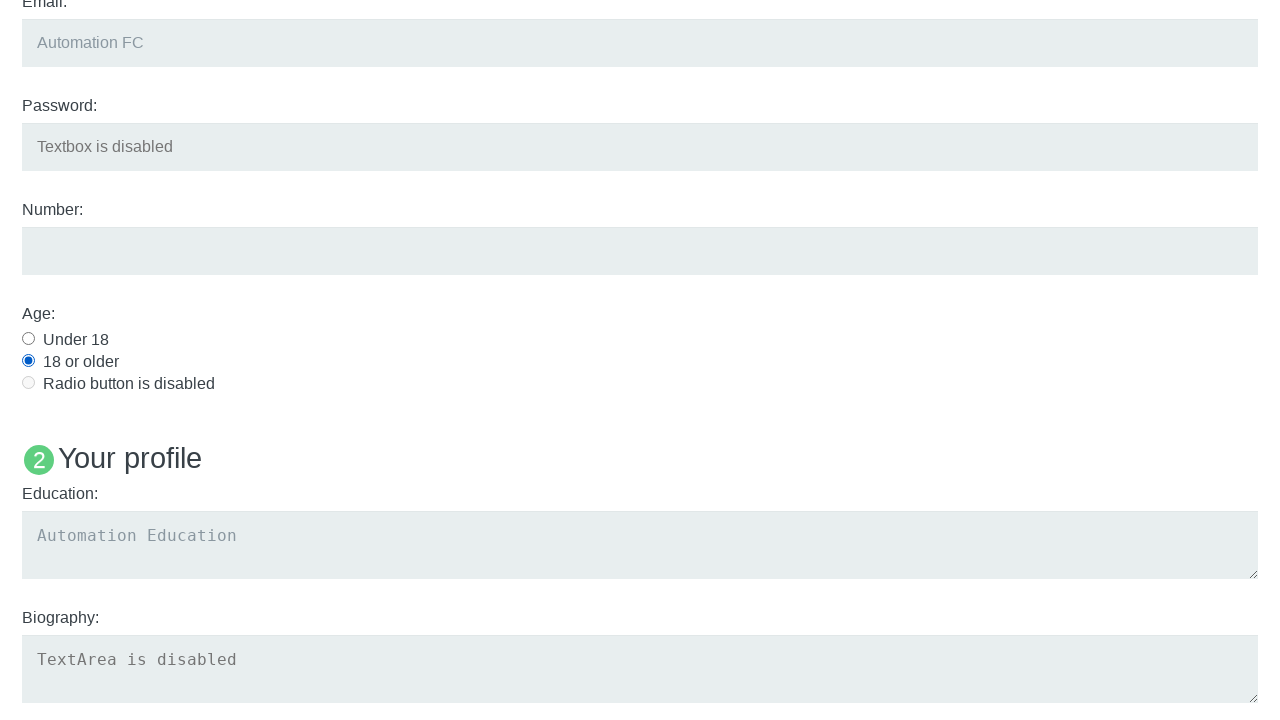

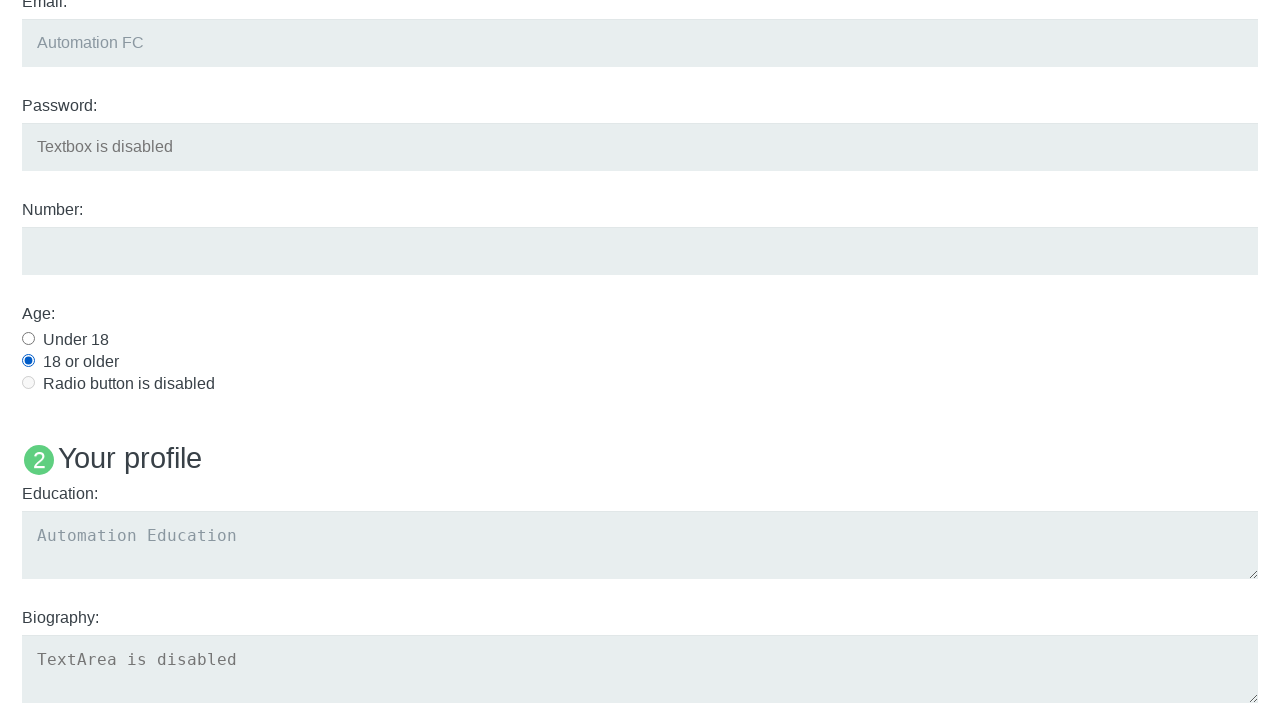